Tests a simple form submission by filling in first name, last name, and email fields and submitting the form

Starting URL: http://secure-retreat-92358.herokuapp.com/

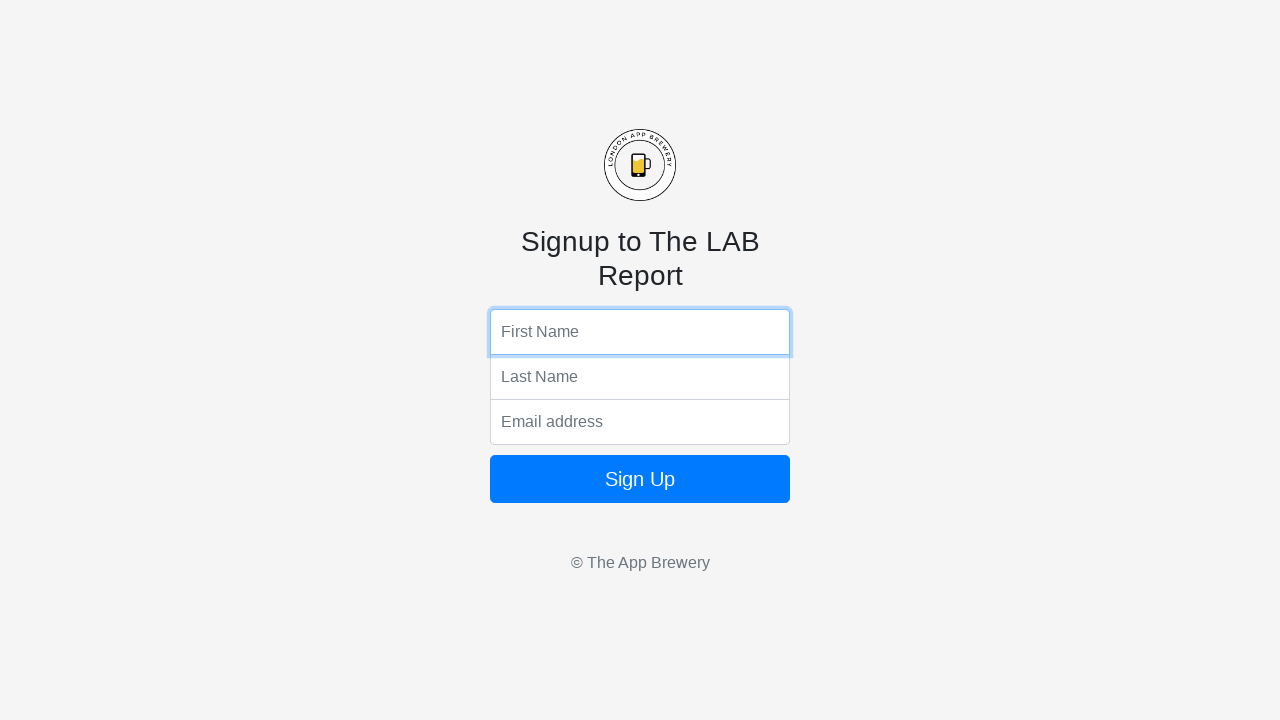

Filled first name field with 'Marcus' on input[name='fName']
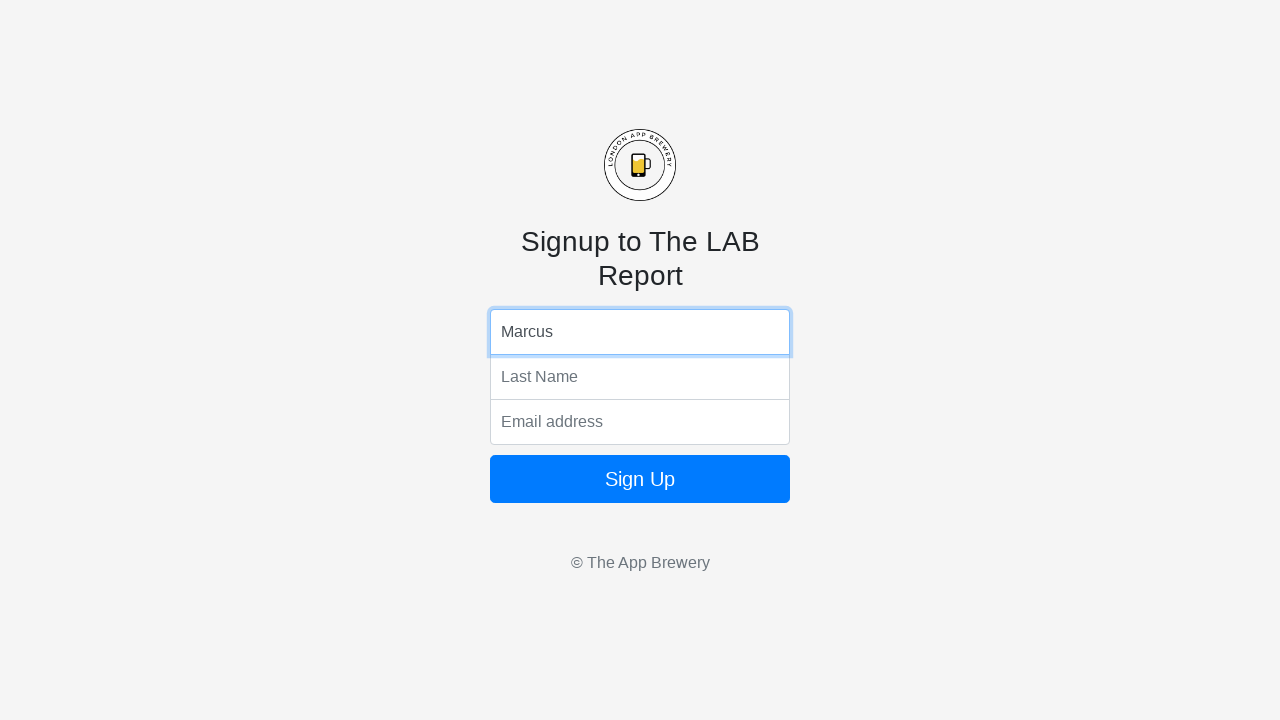

Filled last name field with 'Wellington' on input[name='lName']
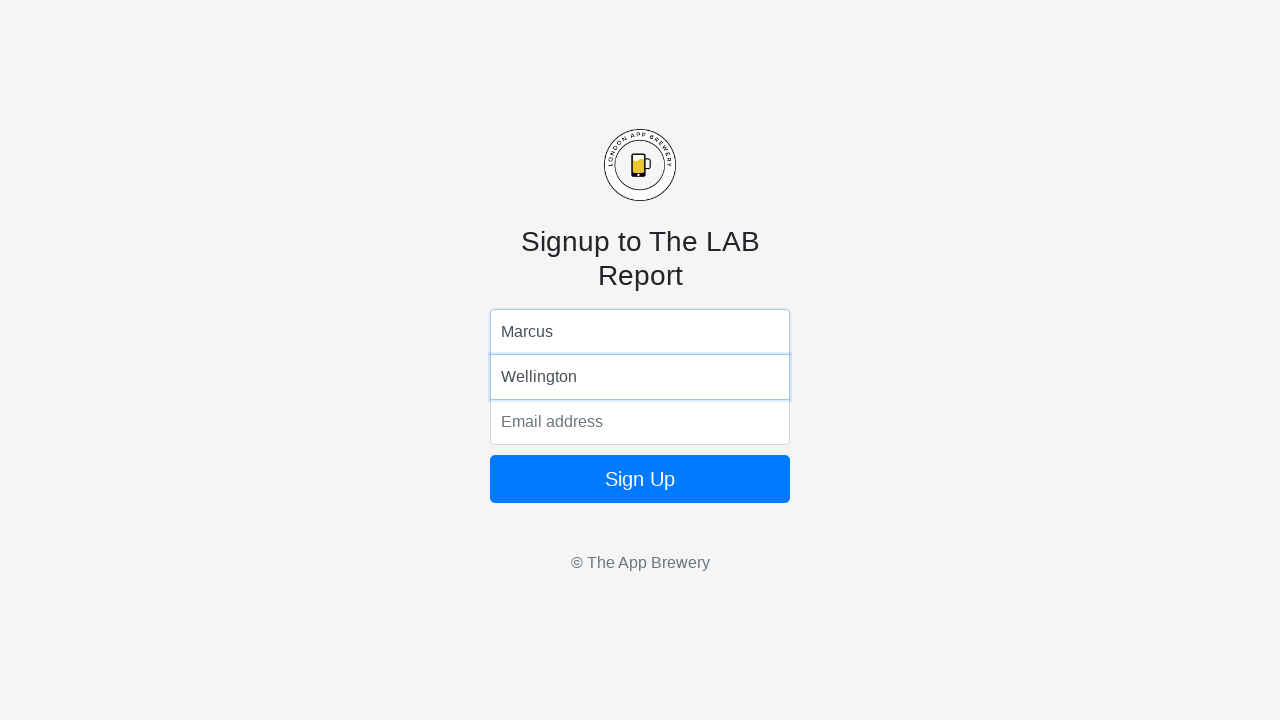

Filled email field with 'marcus.wellington@example.com' on input[name='email']
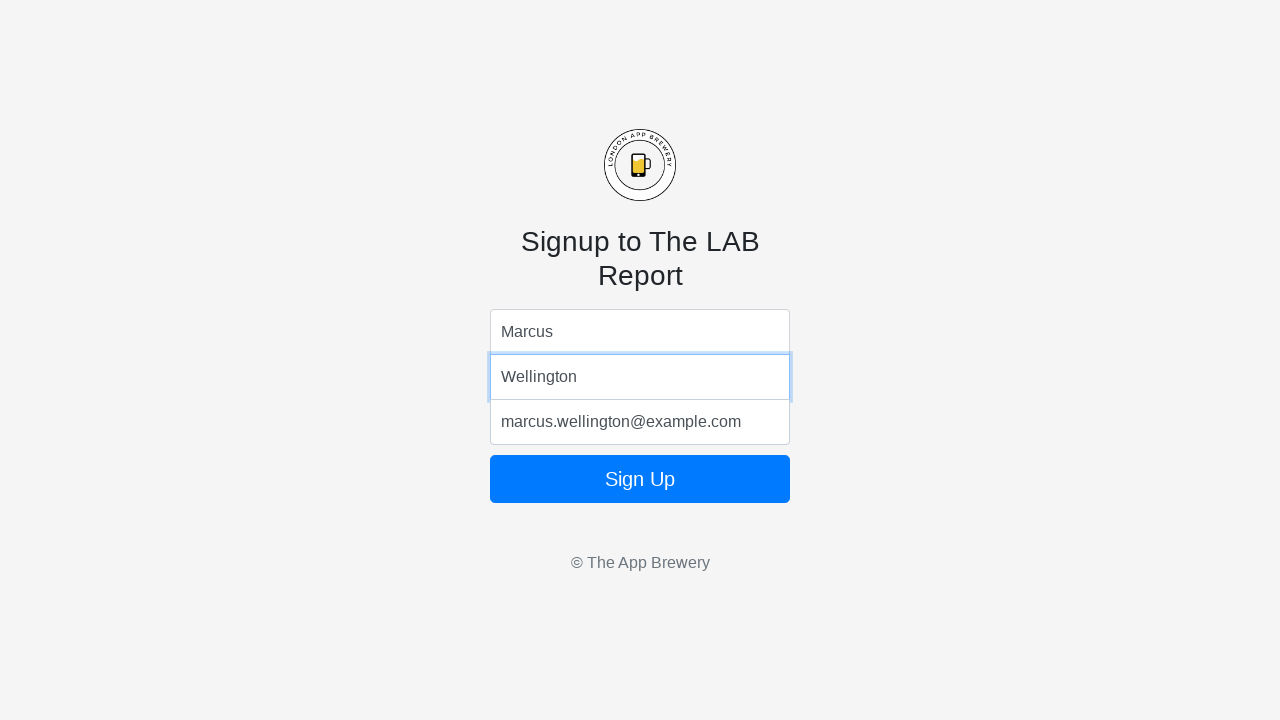

Pressed Enter to submit the form on input[name='email']
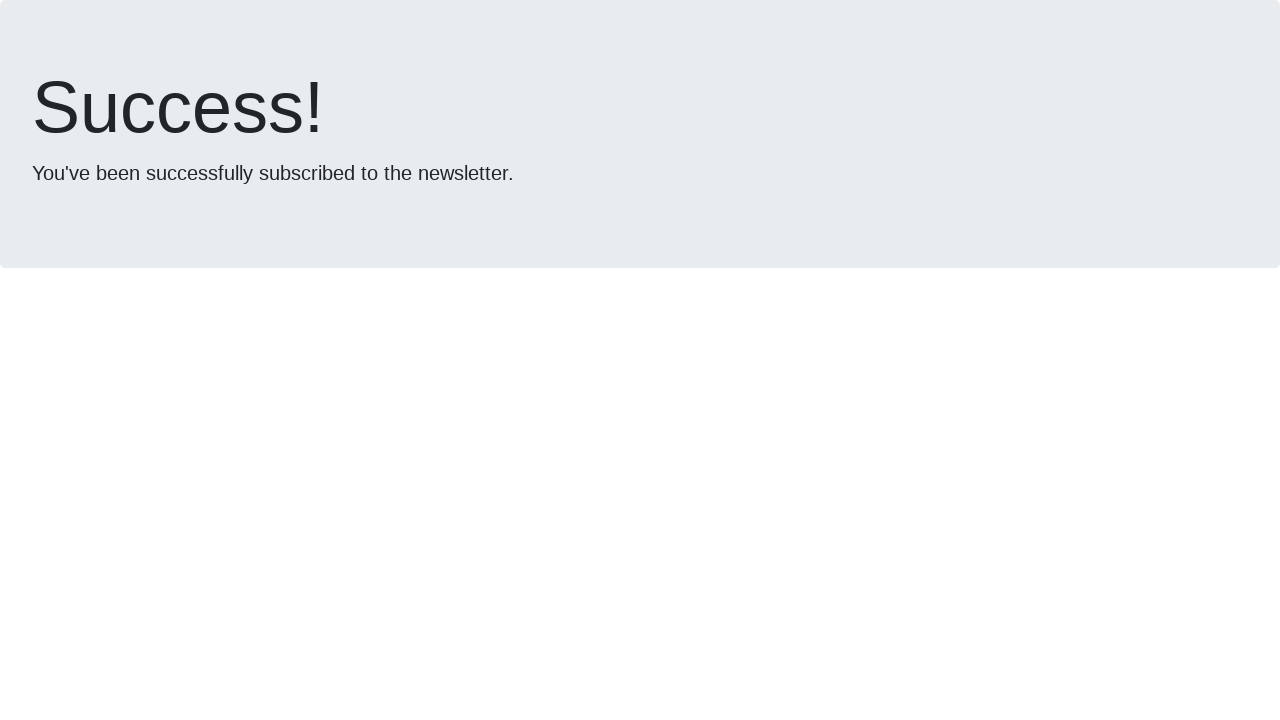

Waited for form submission to complete
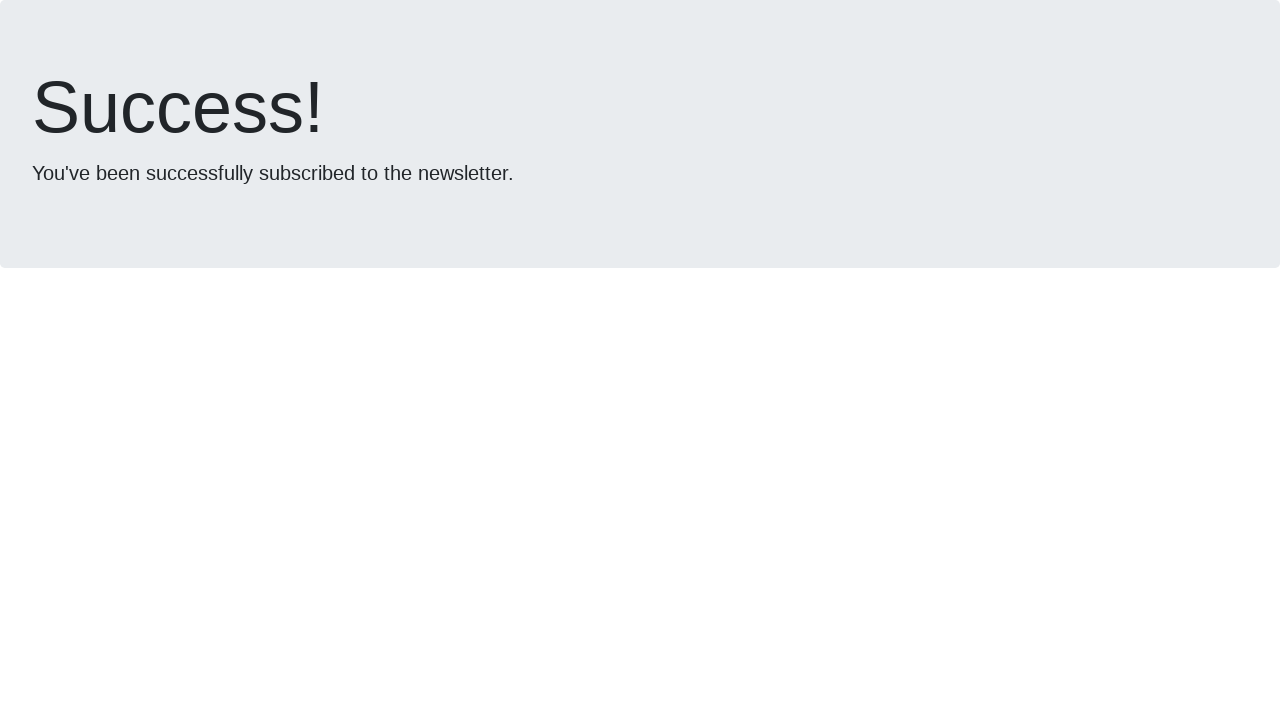

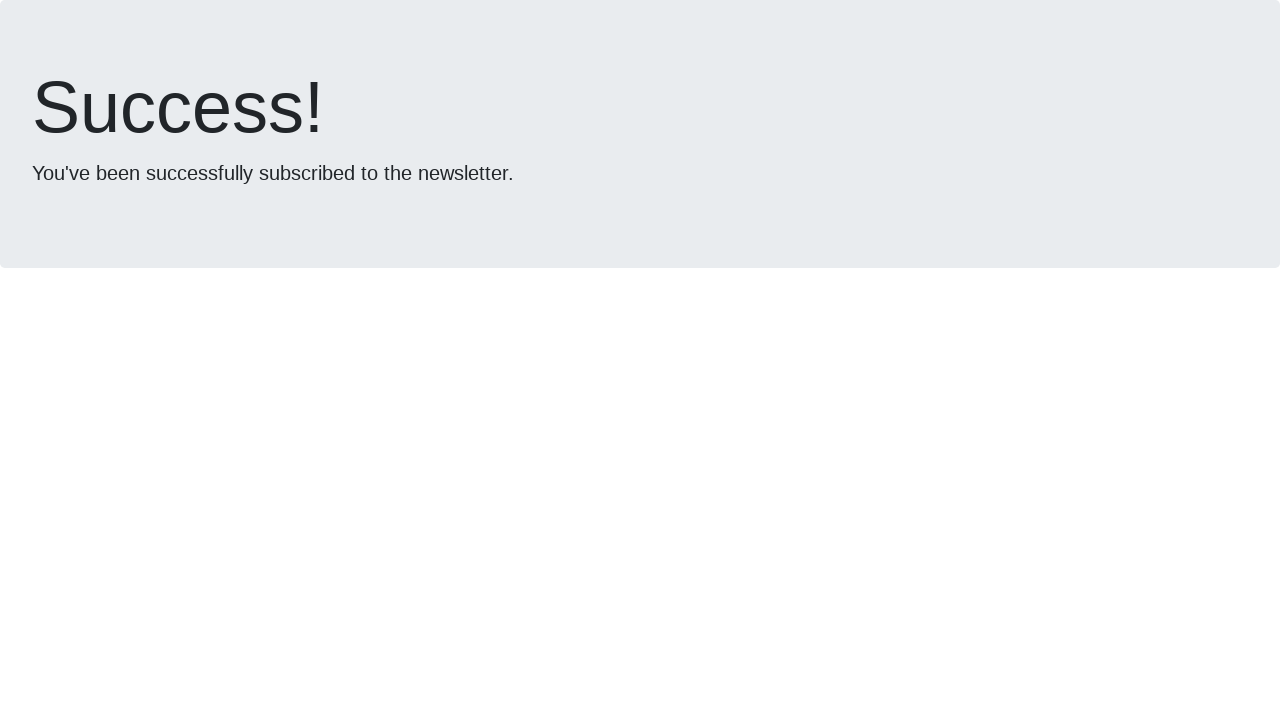